Waits for a price to reach $100, clicks a book button, then solves a math problem and submits the answer

Starting URL: http://suninjuly.github.io/explicit_wait2.html

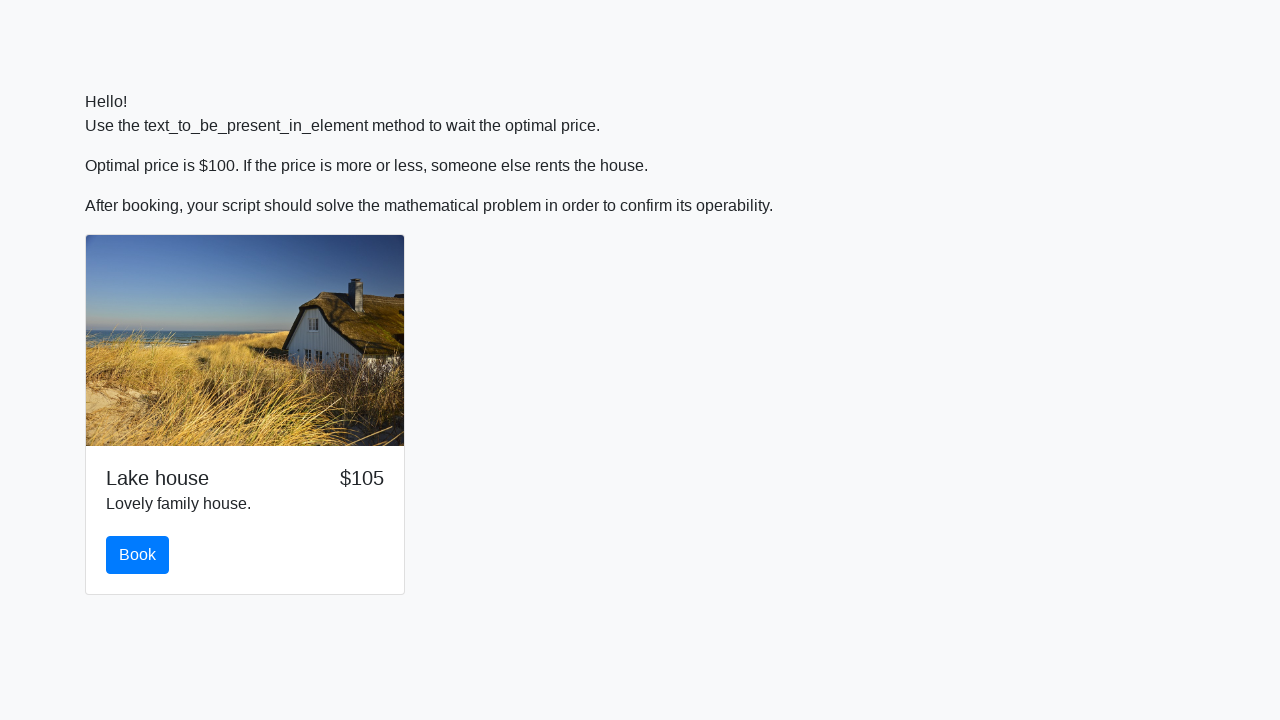

Waited for price to reach $100
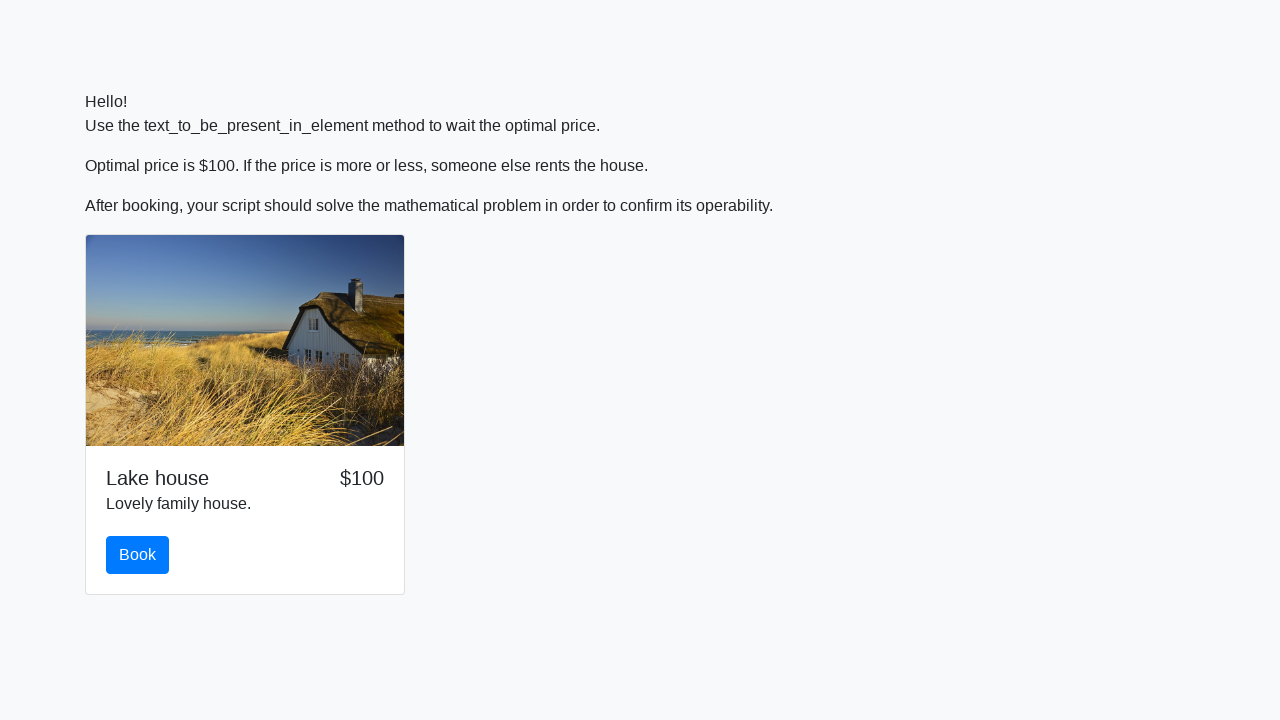

Clicked the book button at (138, 555) on #book
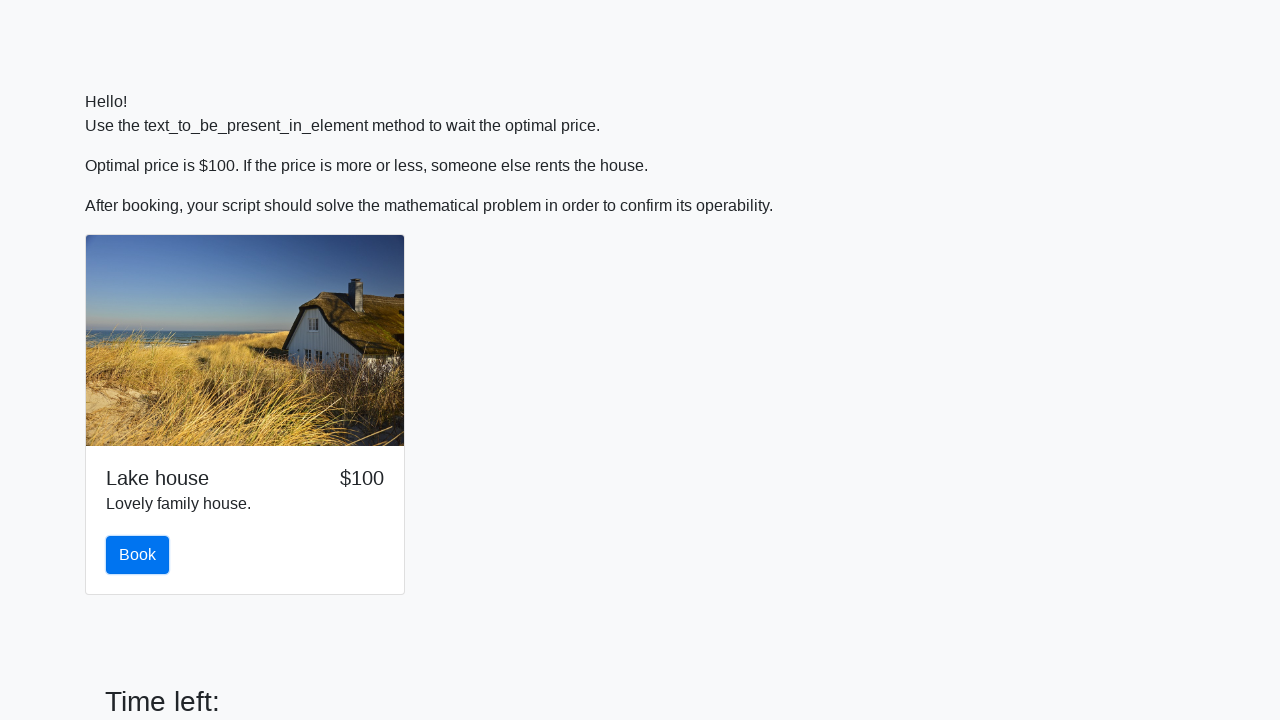

Scrolled to submit button
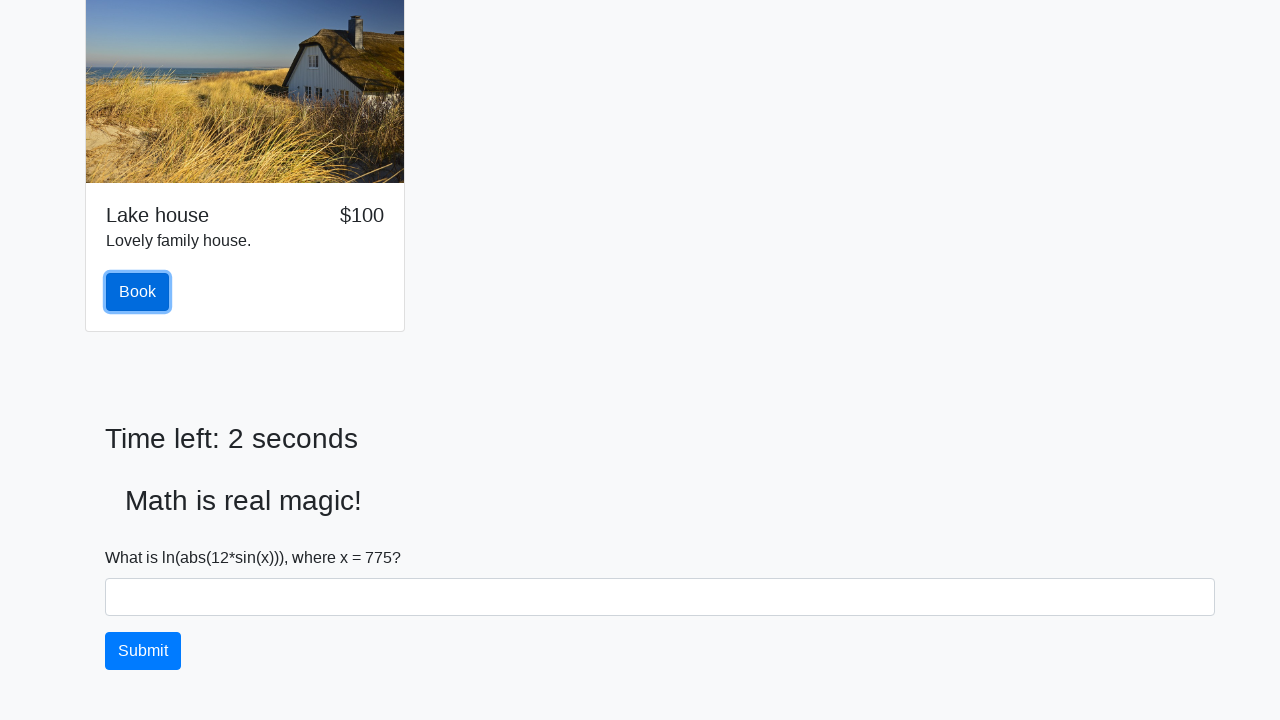

Retrieved math problem value: 775
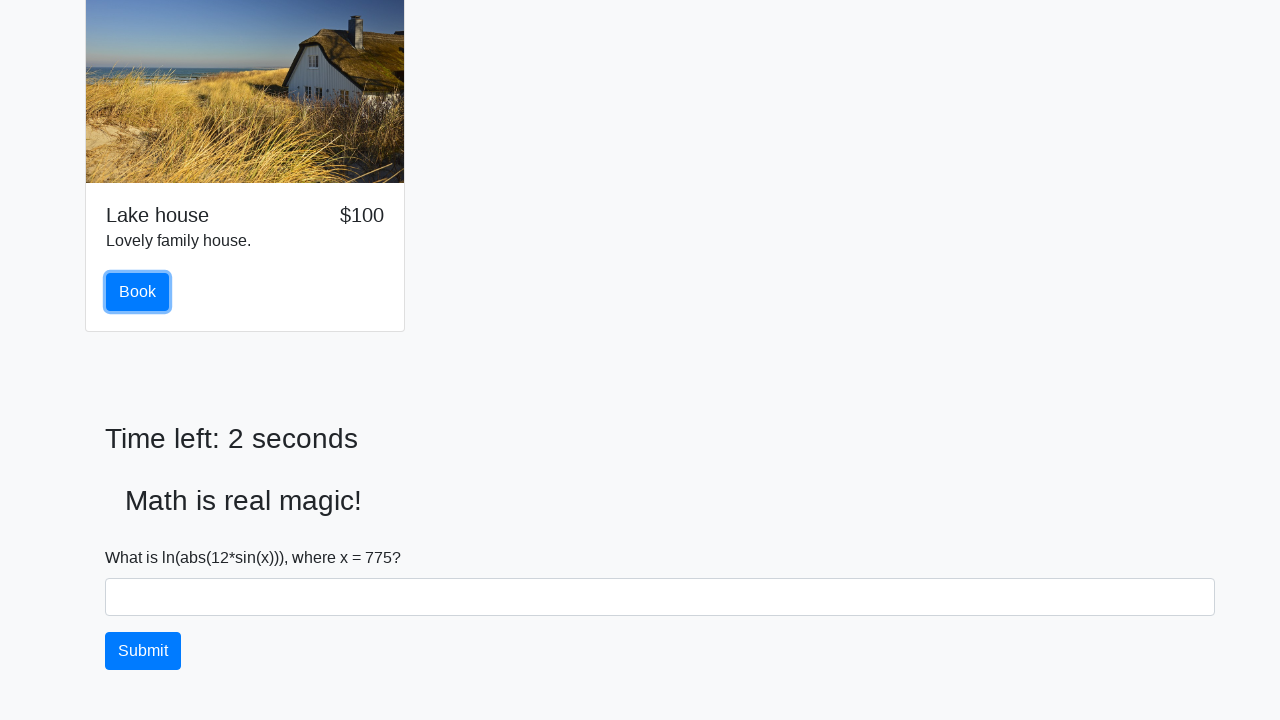

Calculated answer: 2.2947078710320032
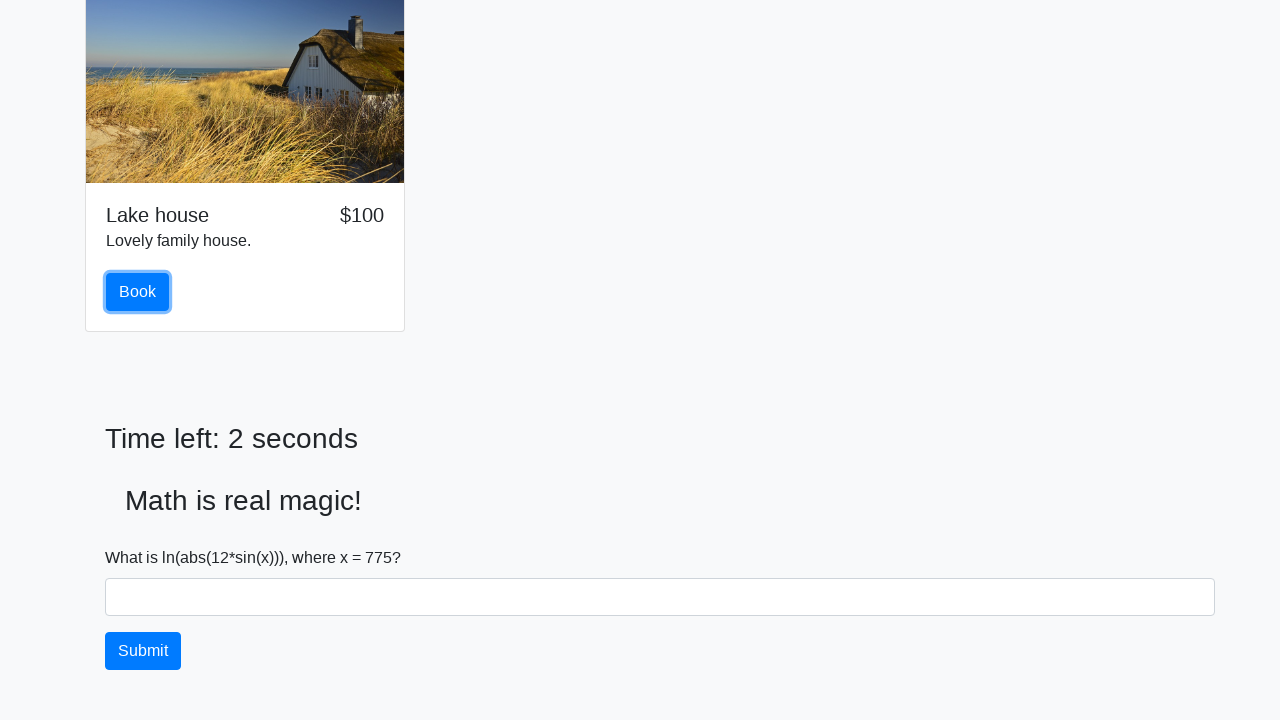

Filled answer field with calculated value on #answer
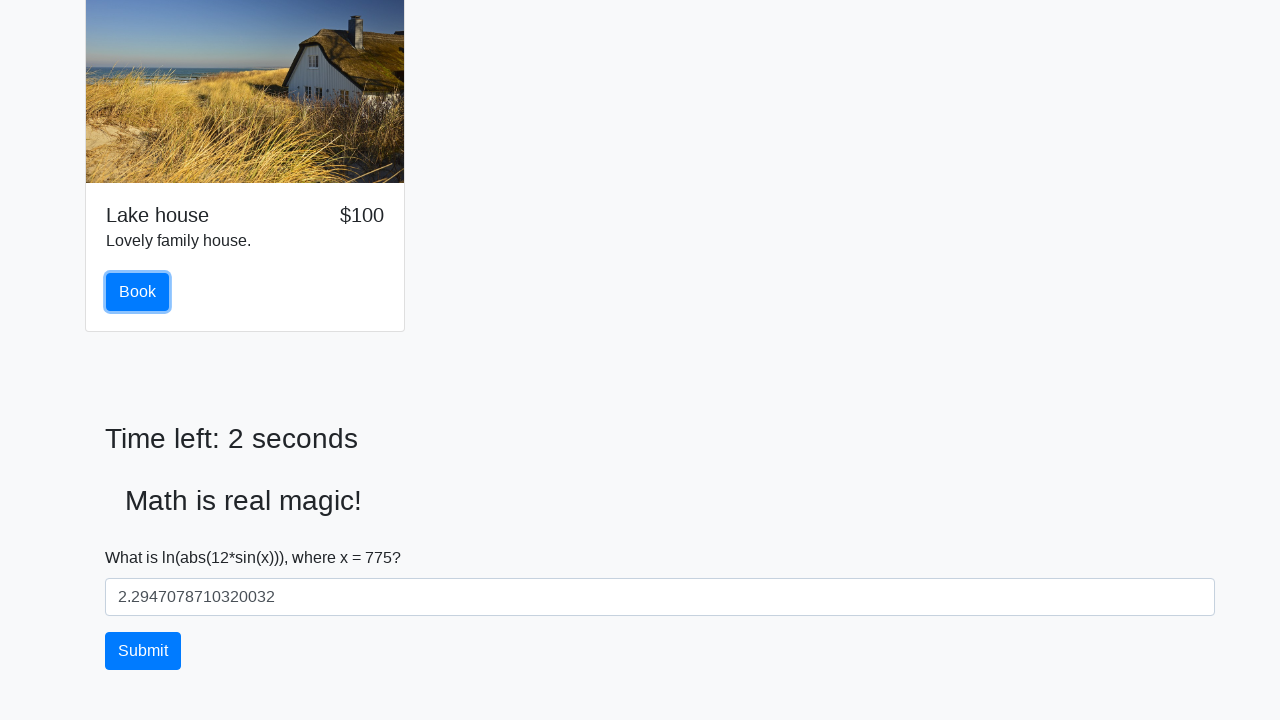

Submitted the answer at (143, 651) on button[type='submit']
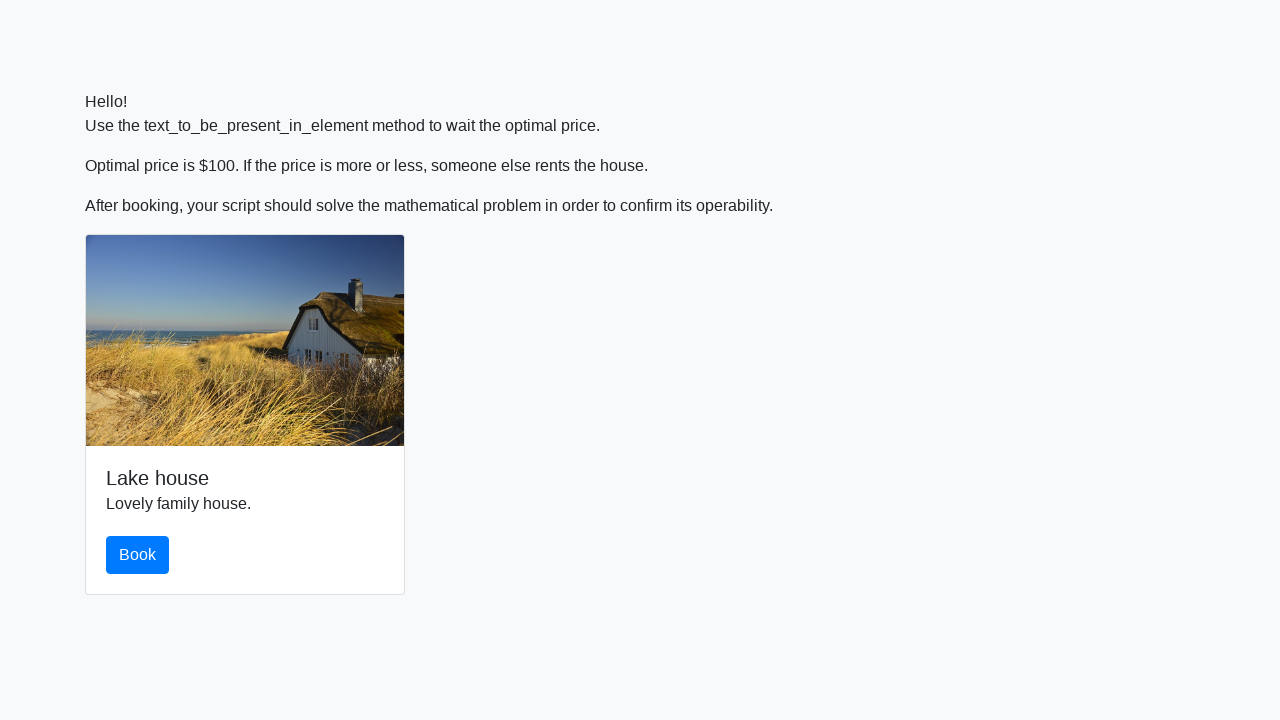

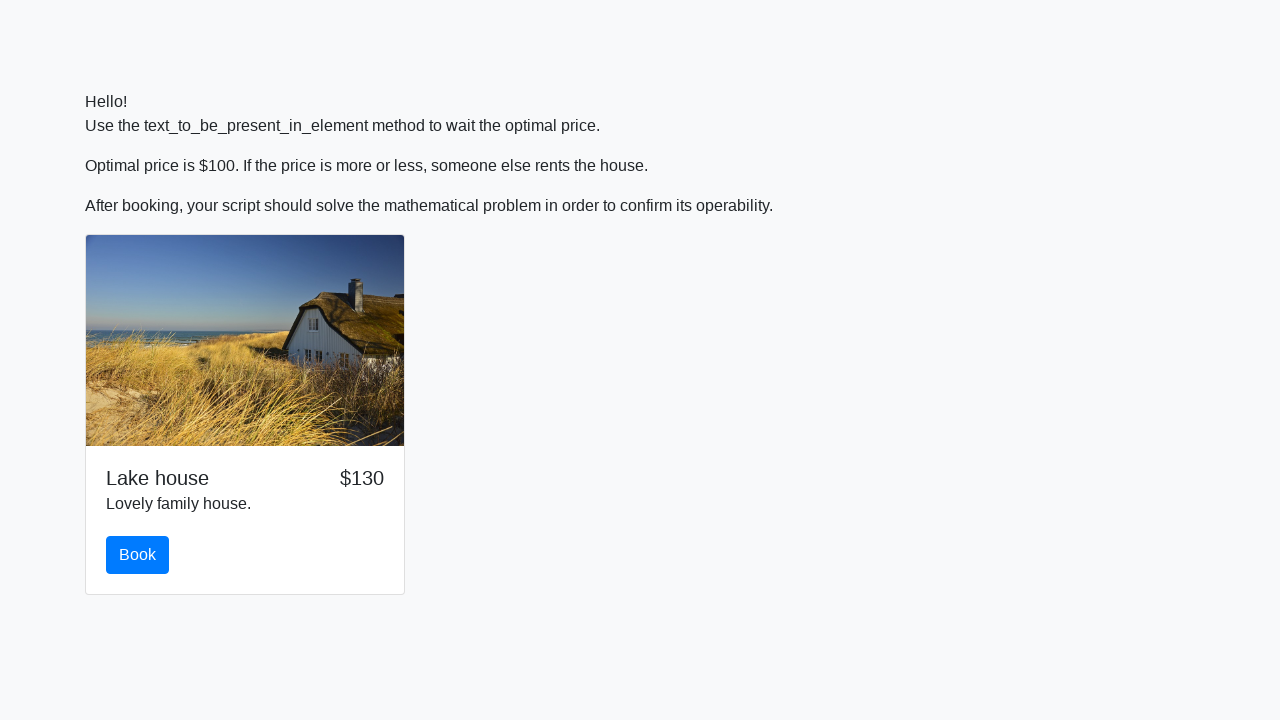